Tests calculator division by zero functionality by entering 5 and 0, selecting divide operation, and verifying the result shows Infinity

Starting URL: https://calculatorhtml.onrender.com/

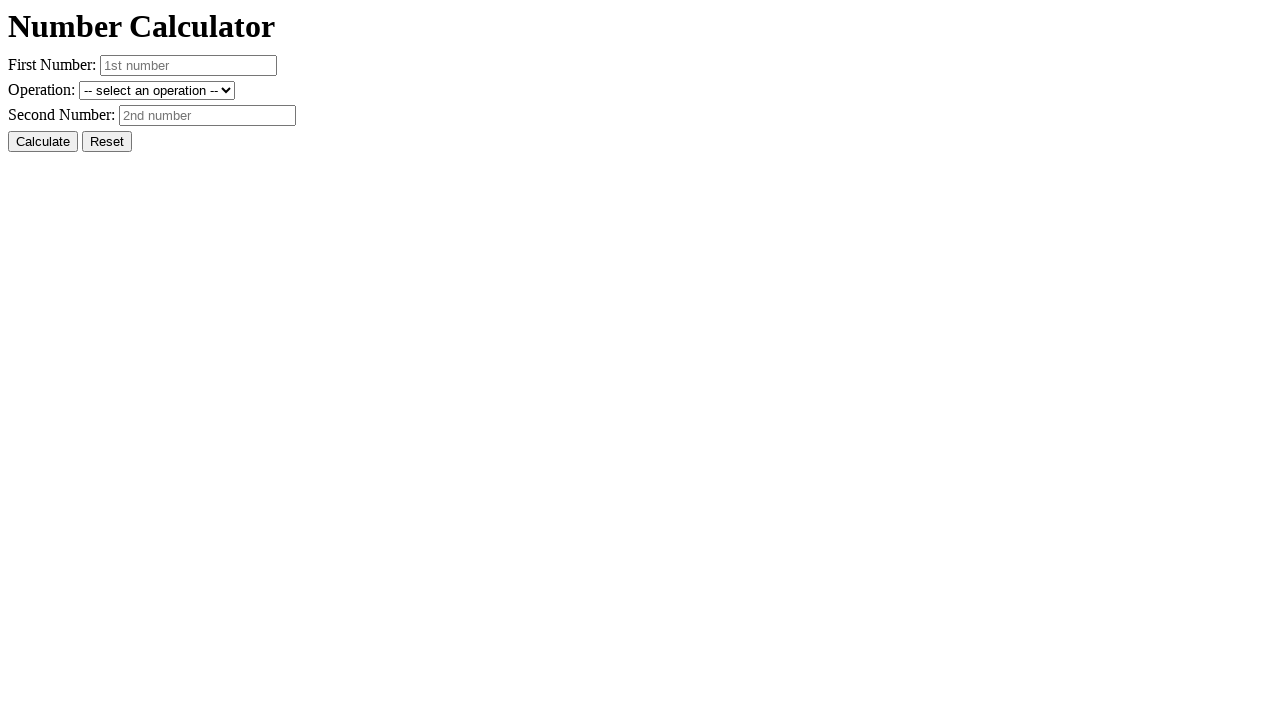

Navigated to calculator application
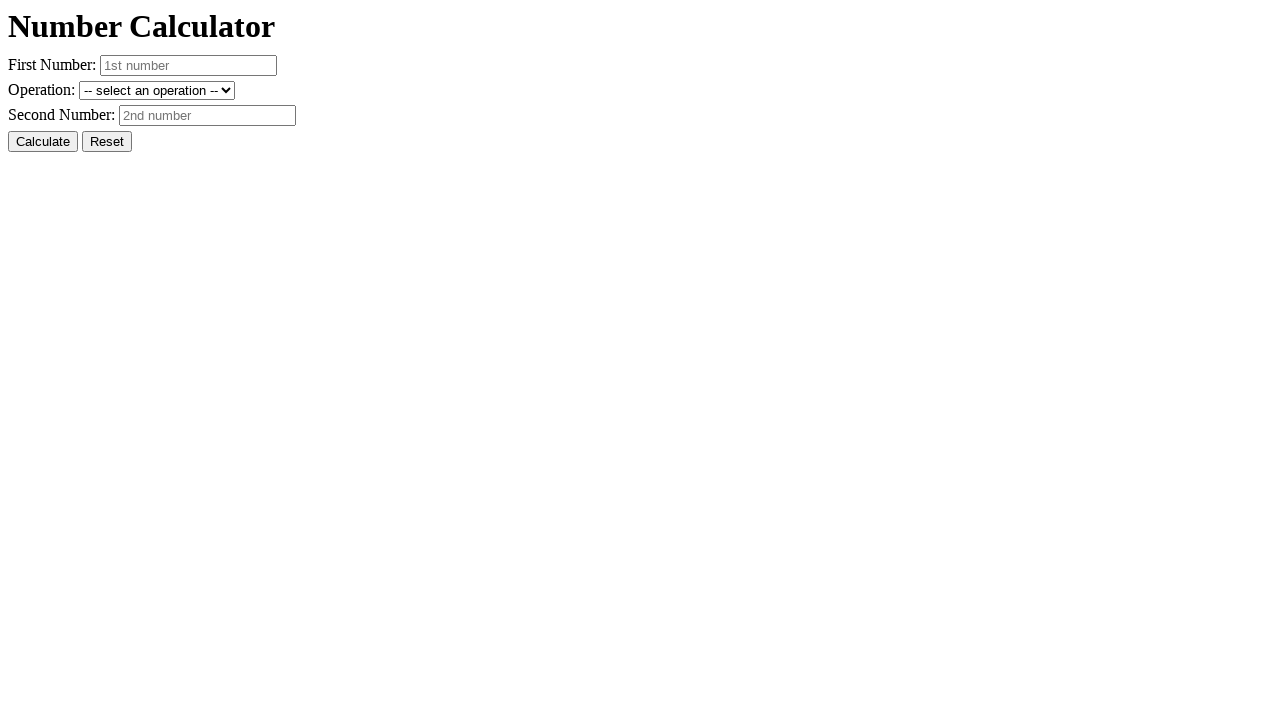

Clicked Reset button to clear previous state at (107, 142) on #resetButton
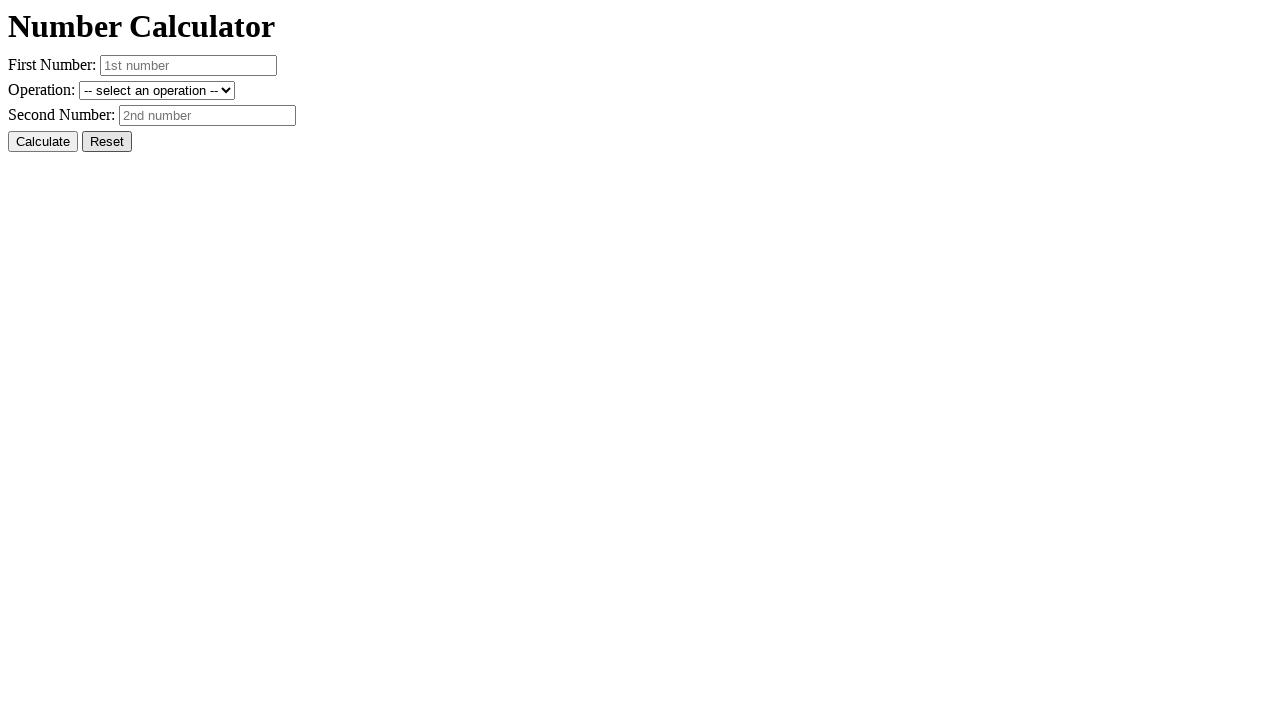

Entered first number: 5 on #number1
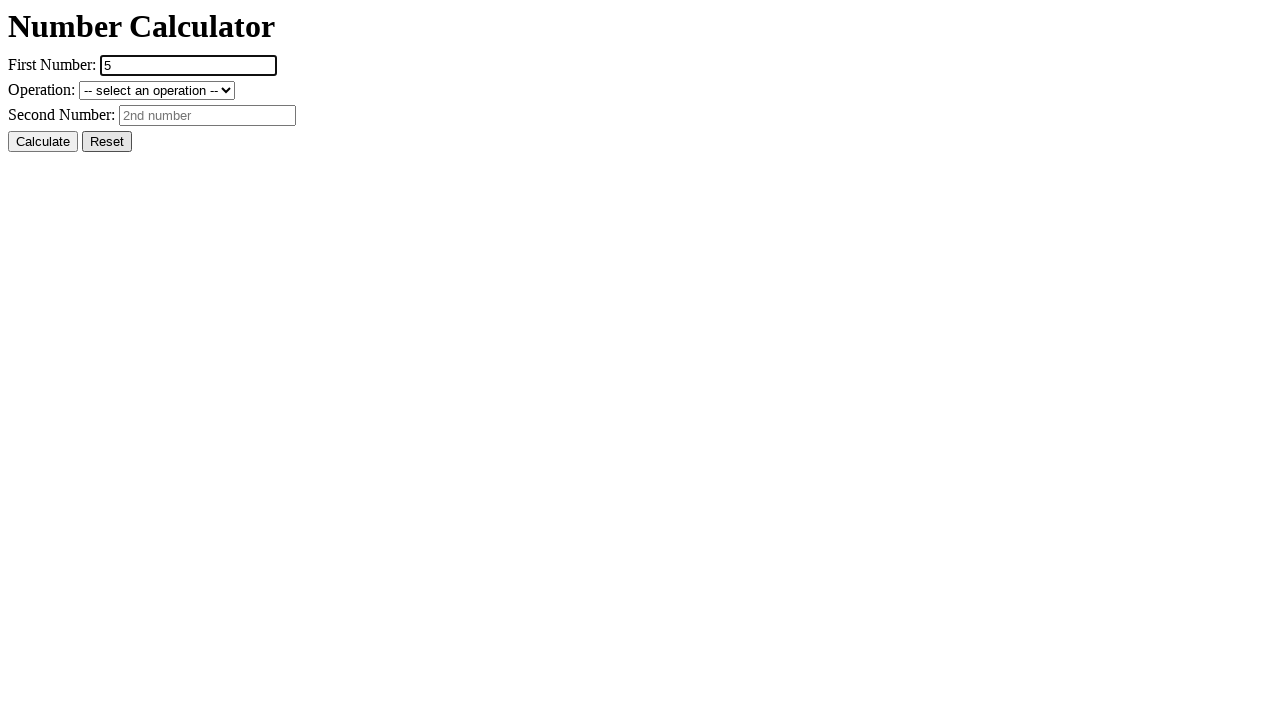

Entered second number: 0 for division by zero test on #number2
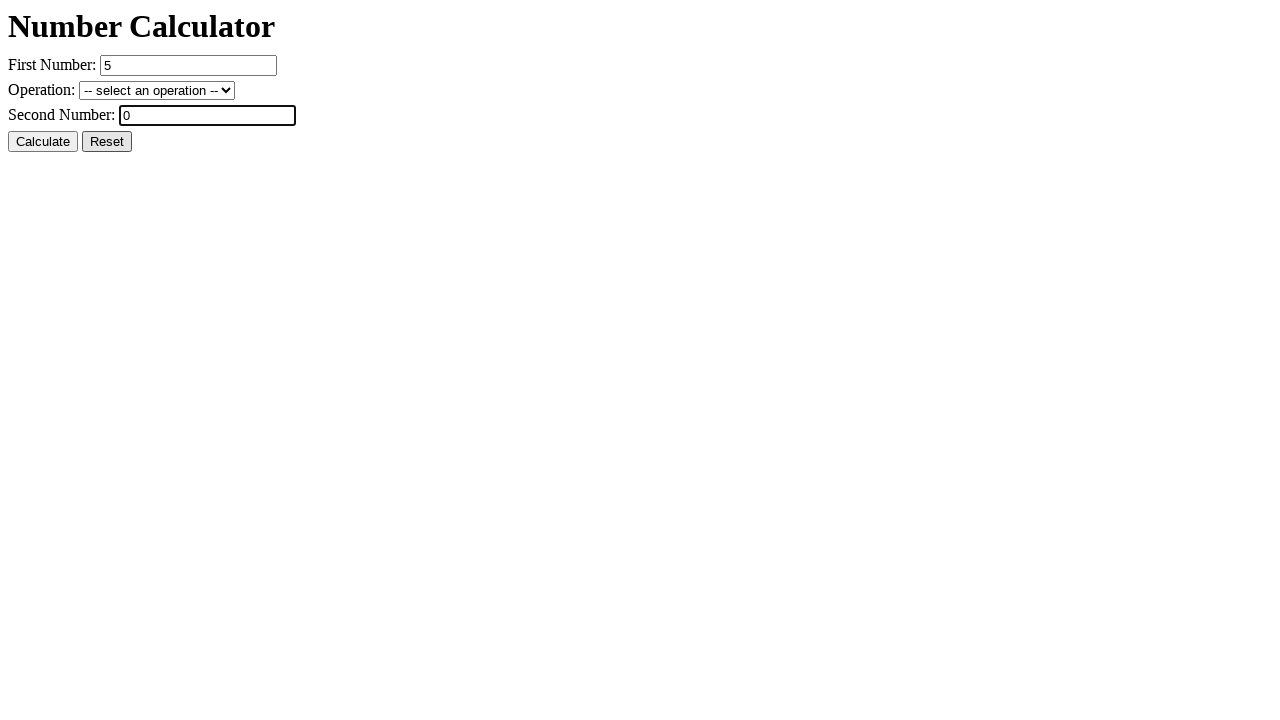

Selected divide operation on #operation
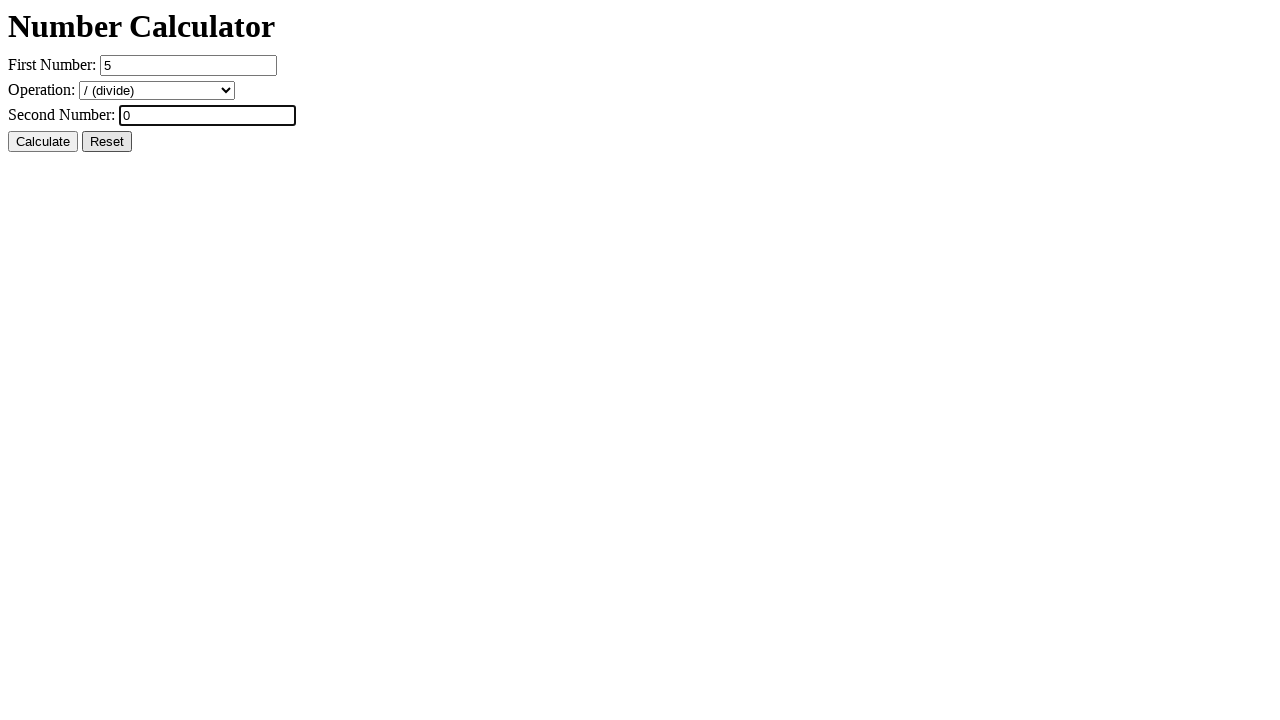

Clicked Calculate button at (43, 142) on #calcButton
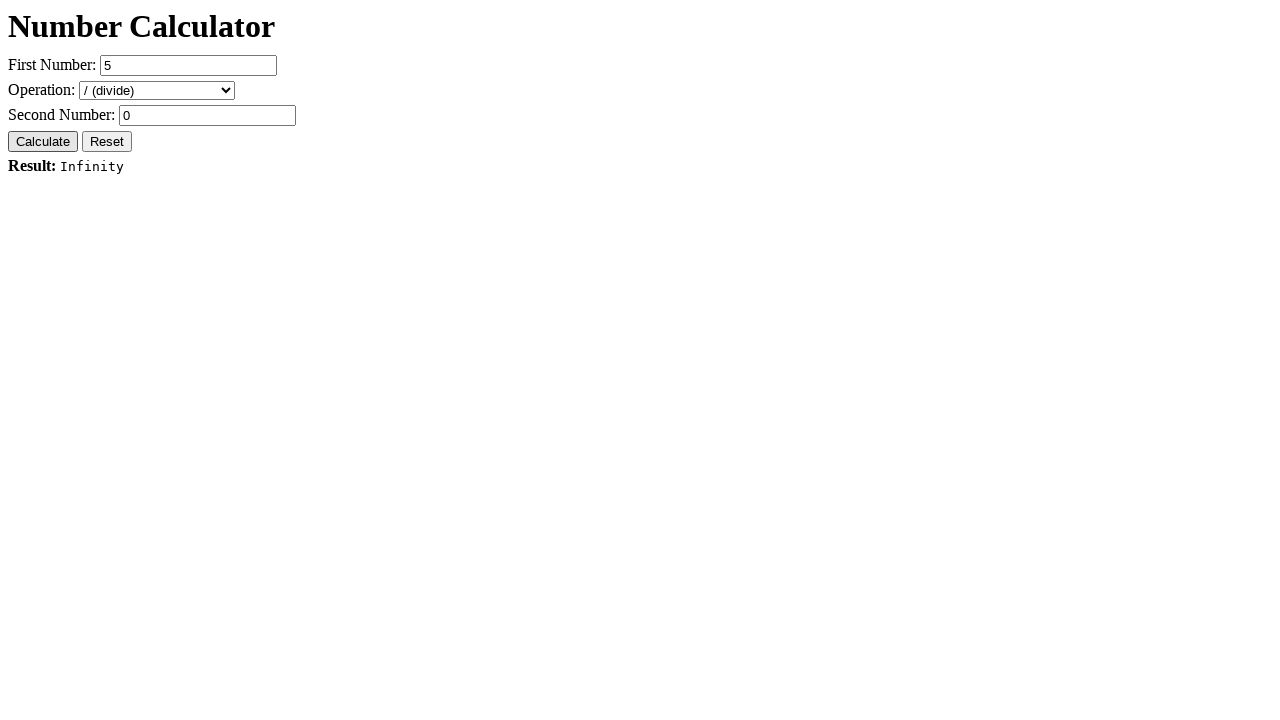

Result element loaded successfully
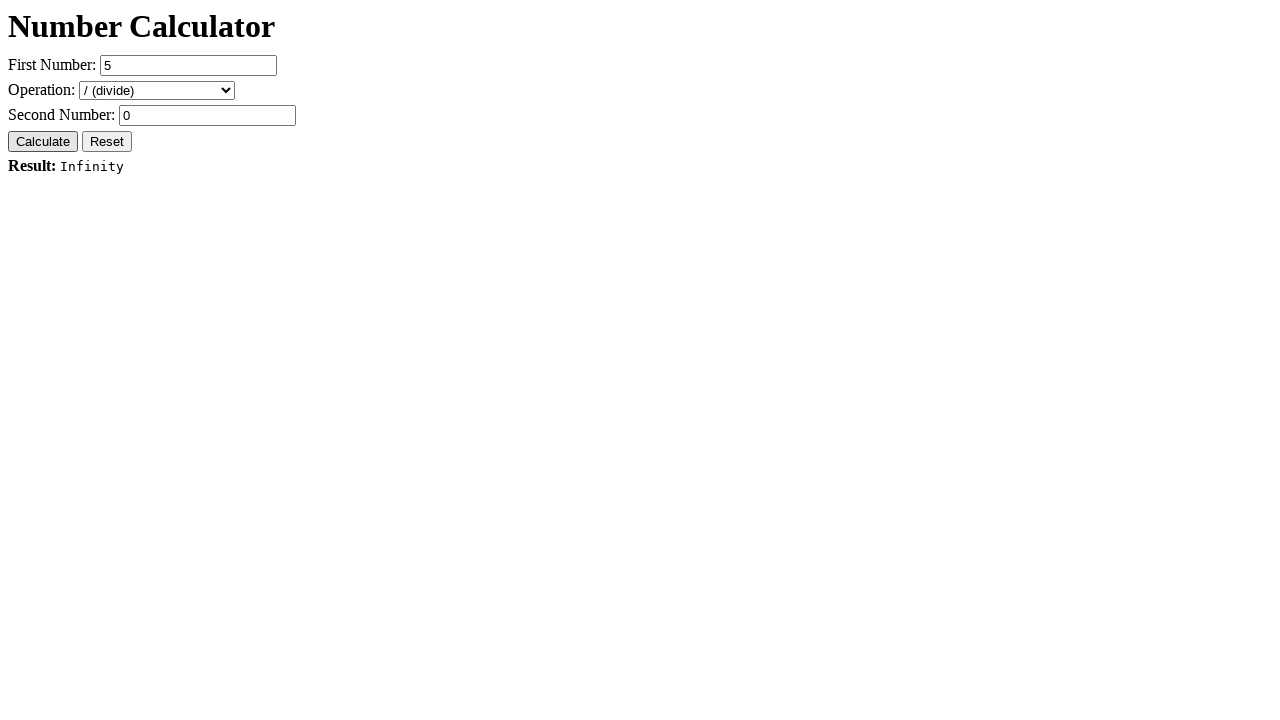

Retrieved result text: Result: Infinity
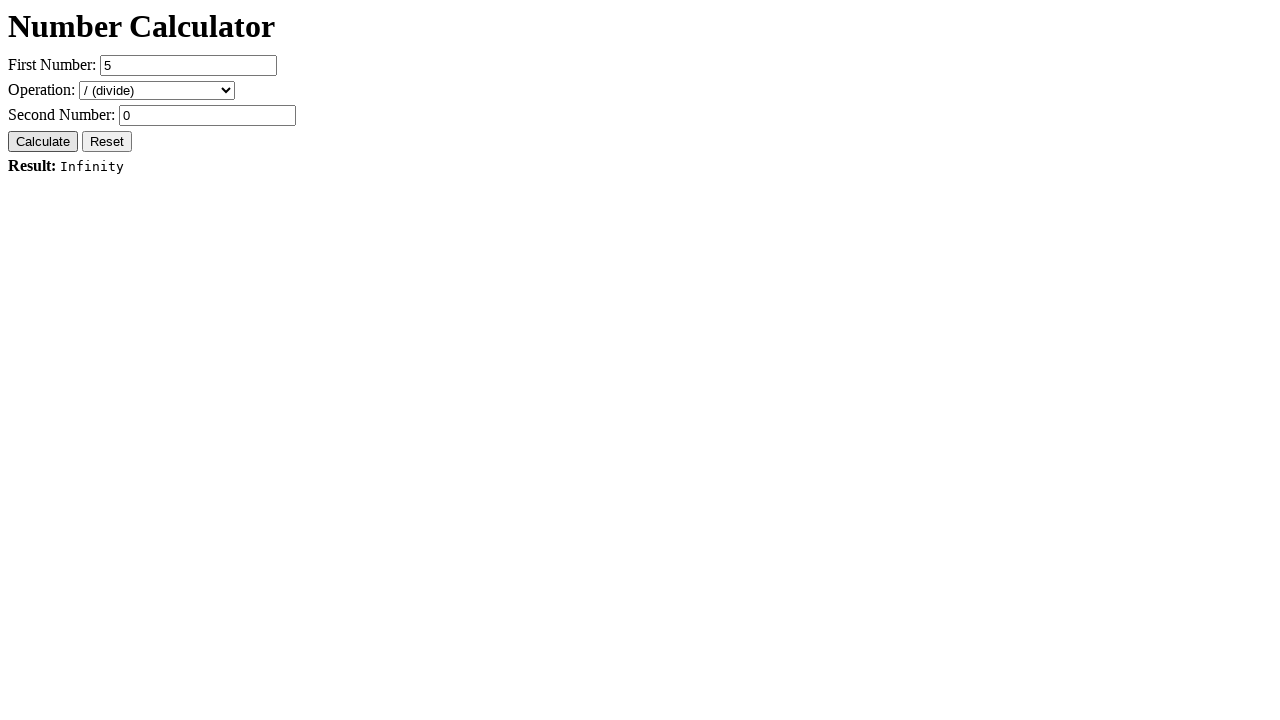

Verified result shows Infinity as expected for division by zero
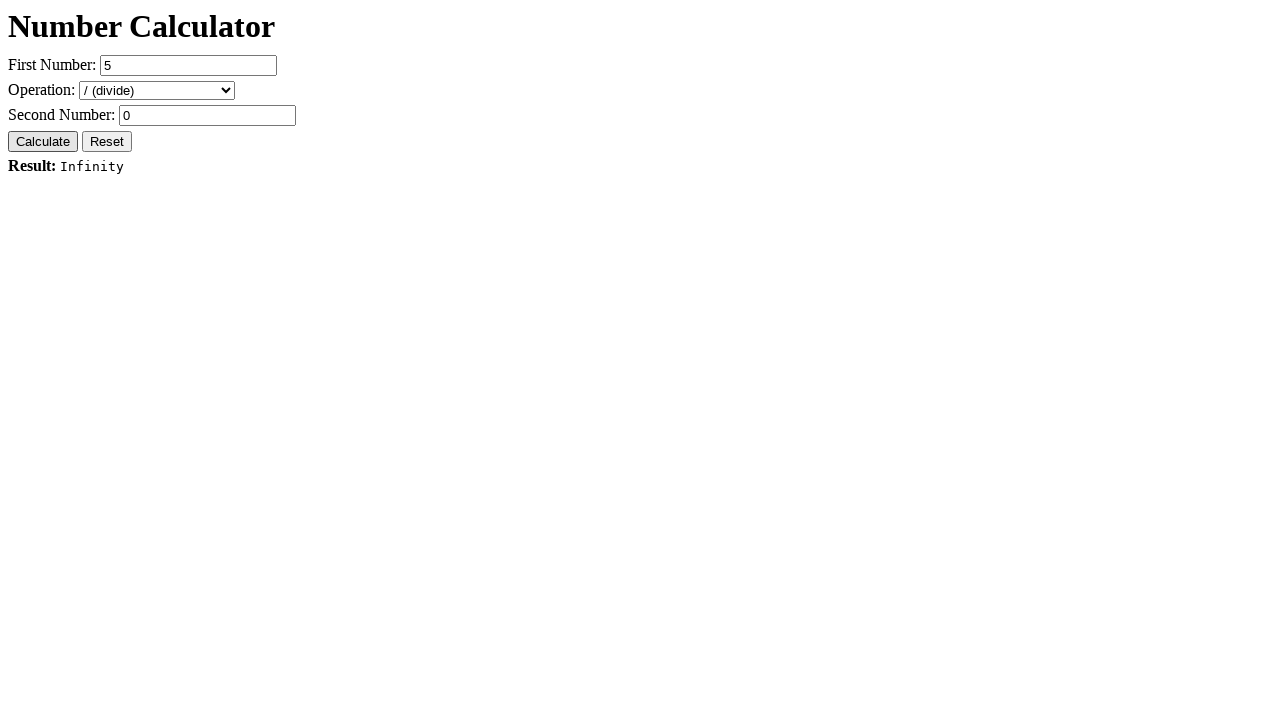

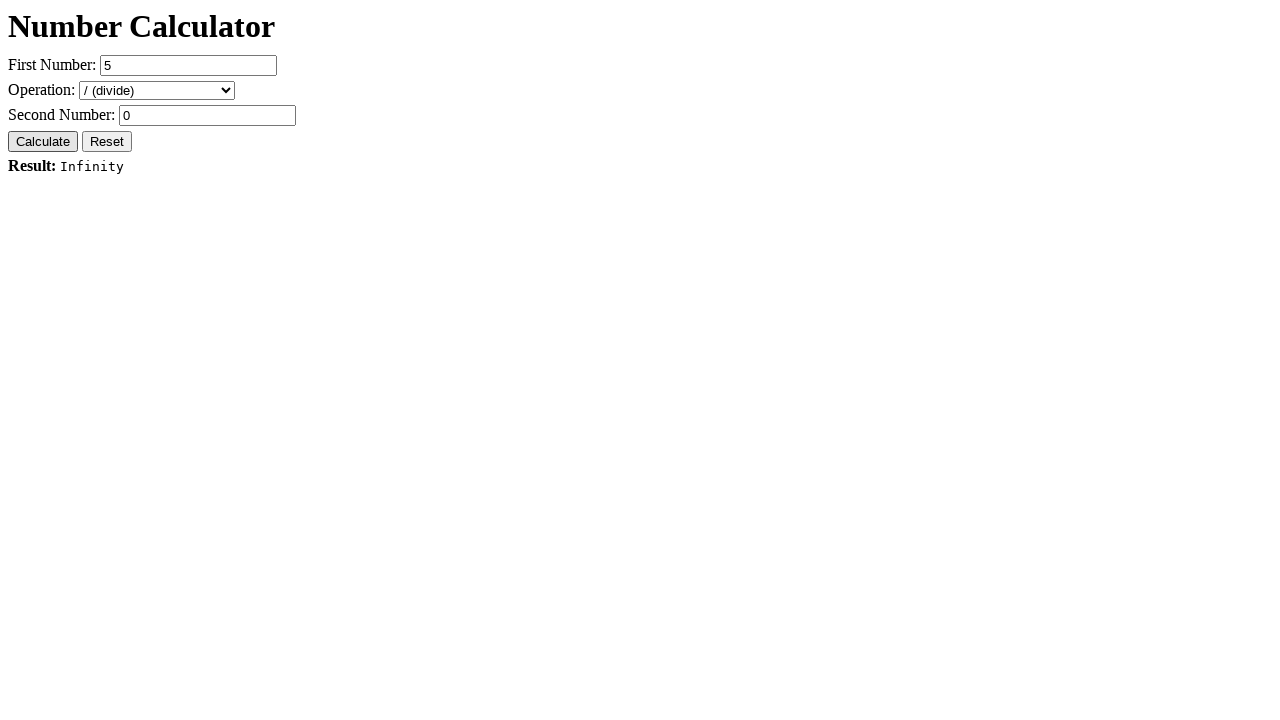